Tests dynamic autocomplete dropdown by typing a country code and selecting from the suggestions

Starting URL: https://codenboxautomationlab.com/practice/

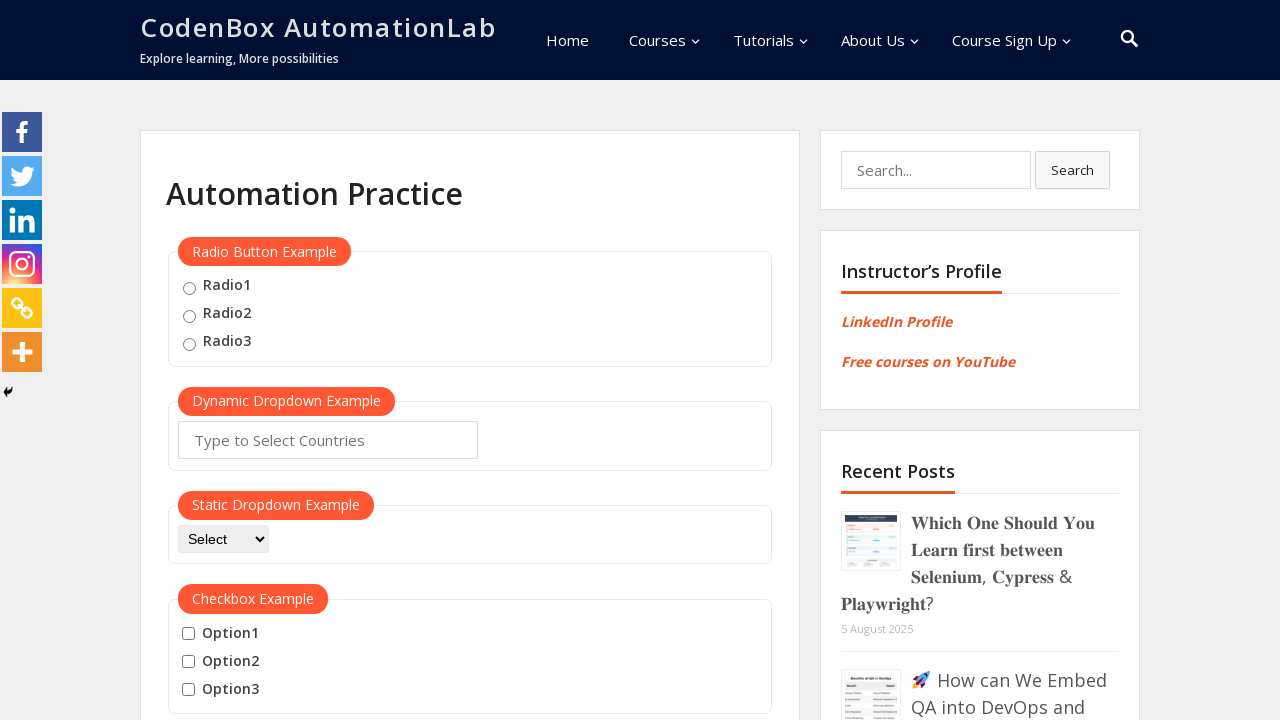

Filled autocomplete field with country code 'US' on #autocomplete
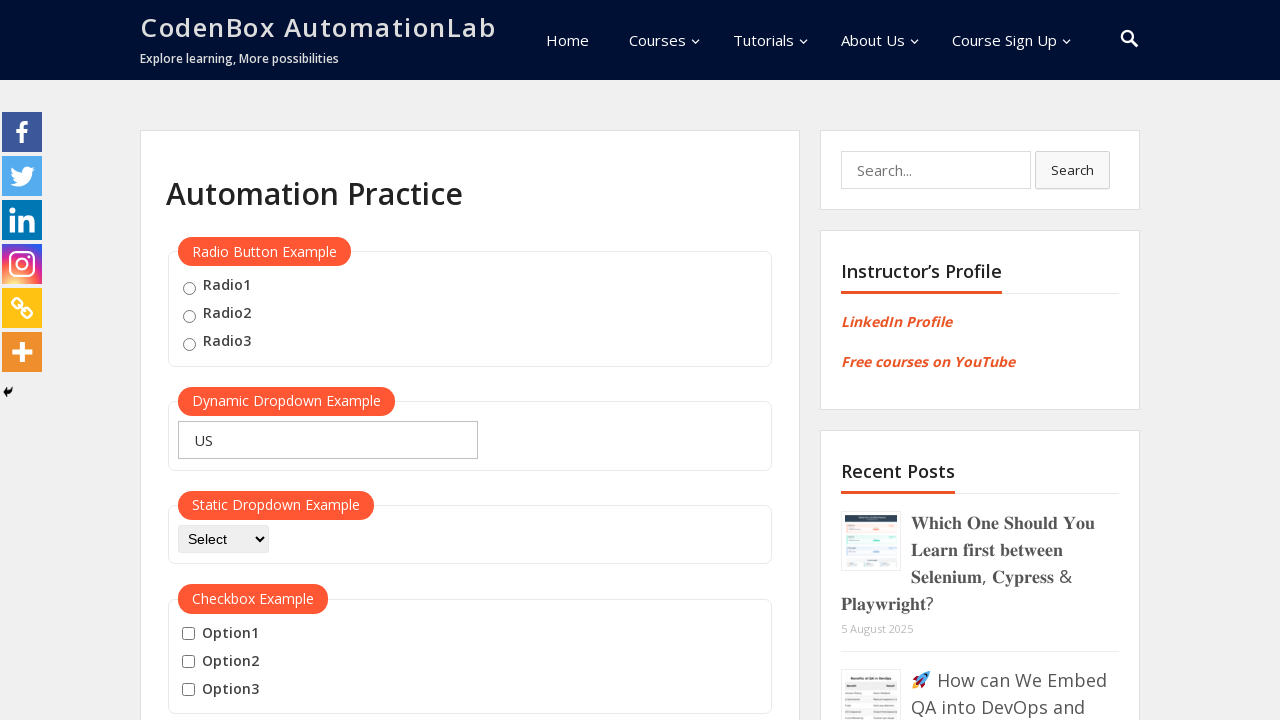

Waited 1000ms for dropdown suggestions to appear
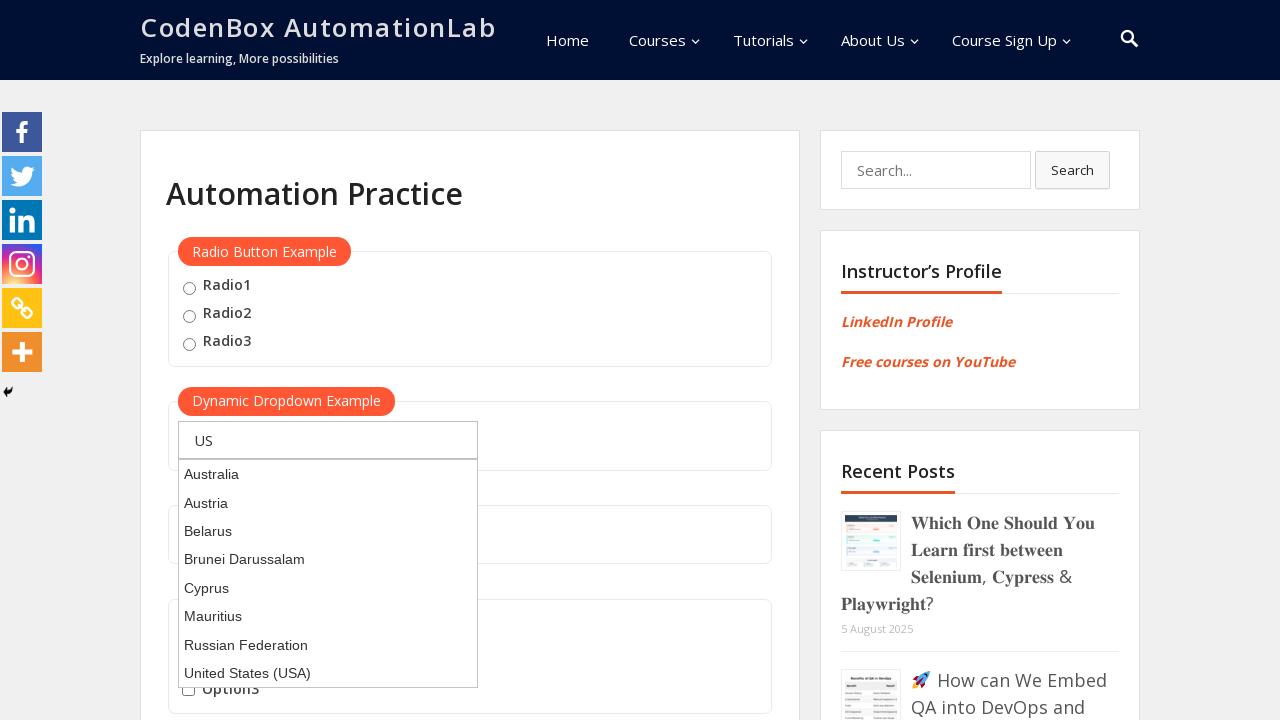

Pressed arrow down to navigate to first suggestion
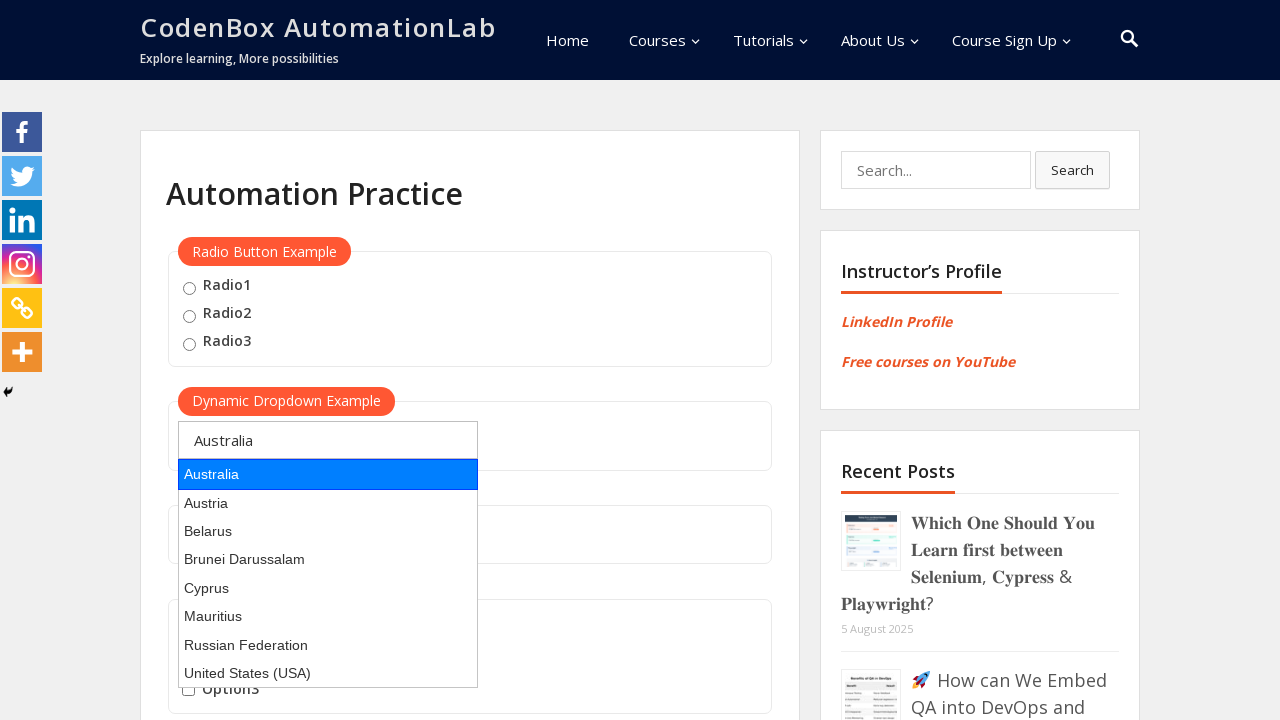

Pressed enter to select the highlighted suggestion
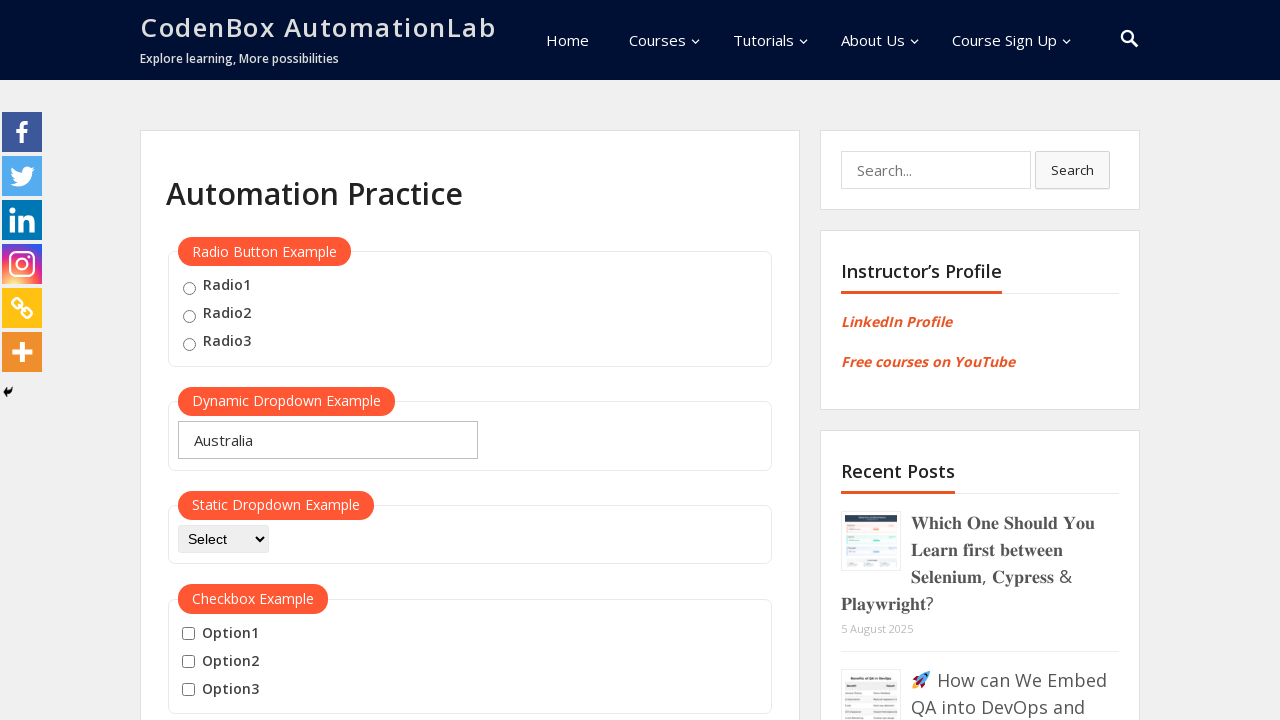

Retrieved autocomplete field value to verify selection
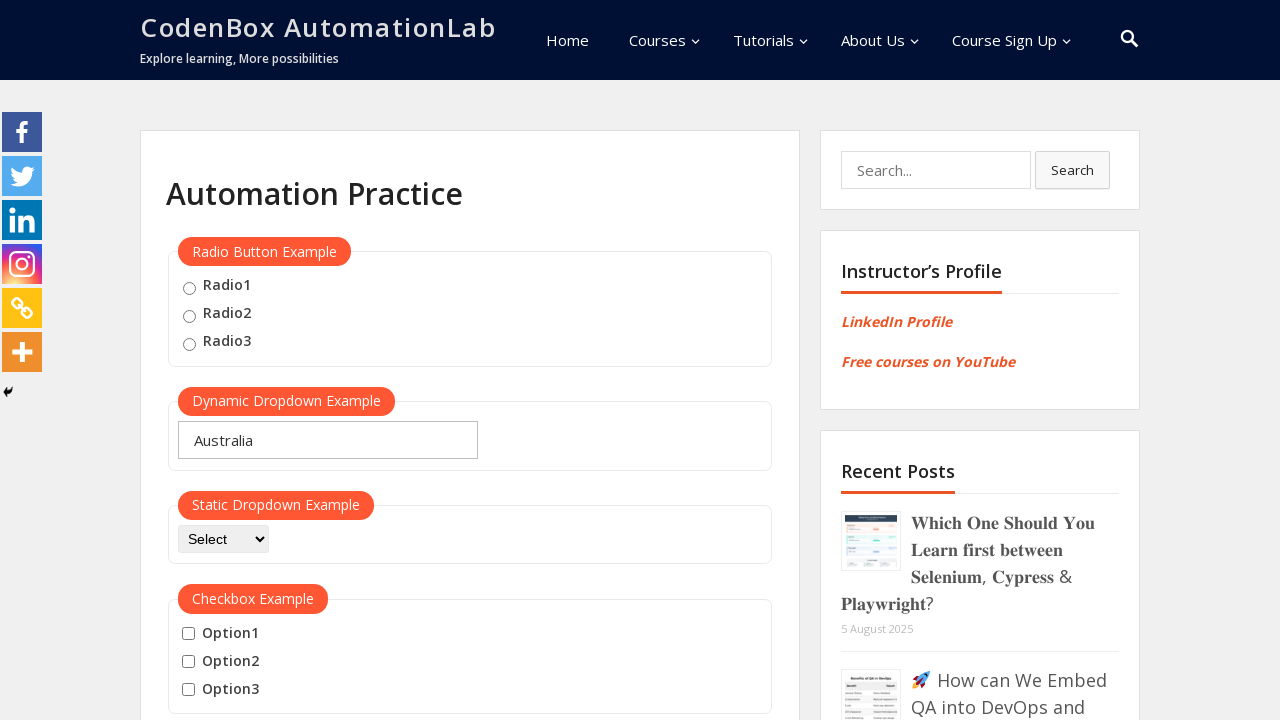

Verified that selected value contains country code 'us'
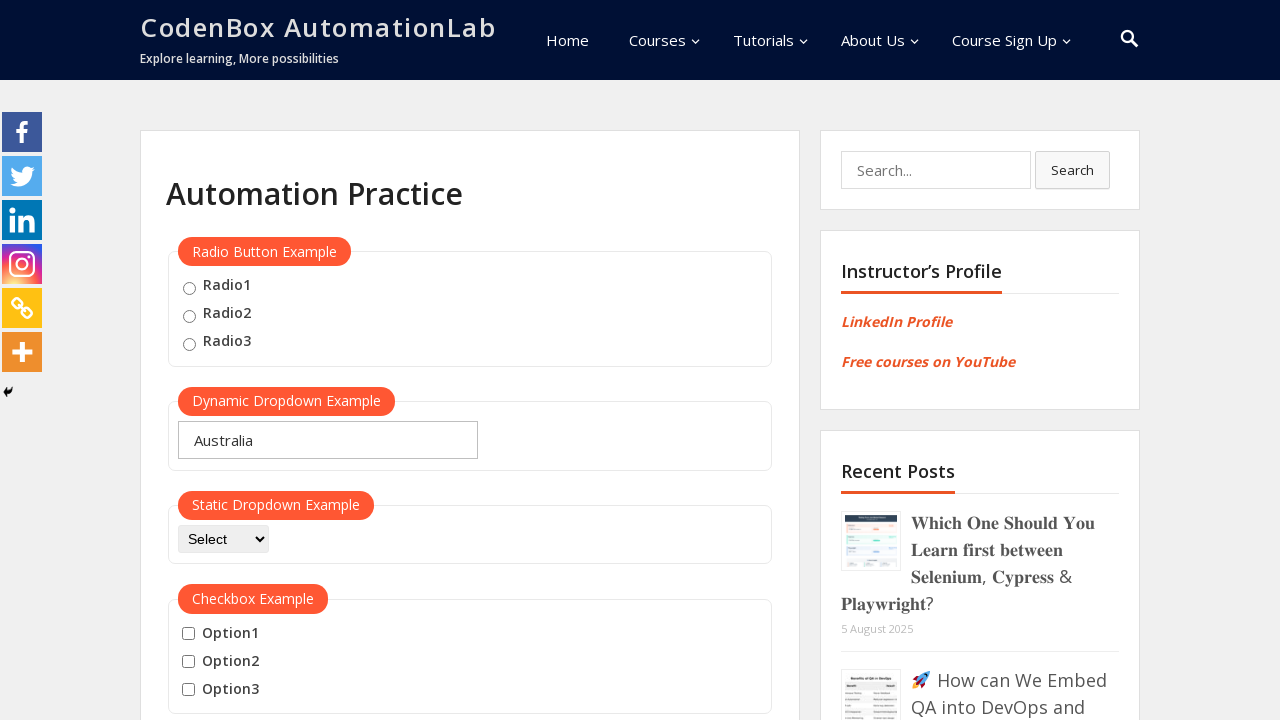

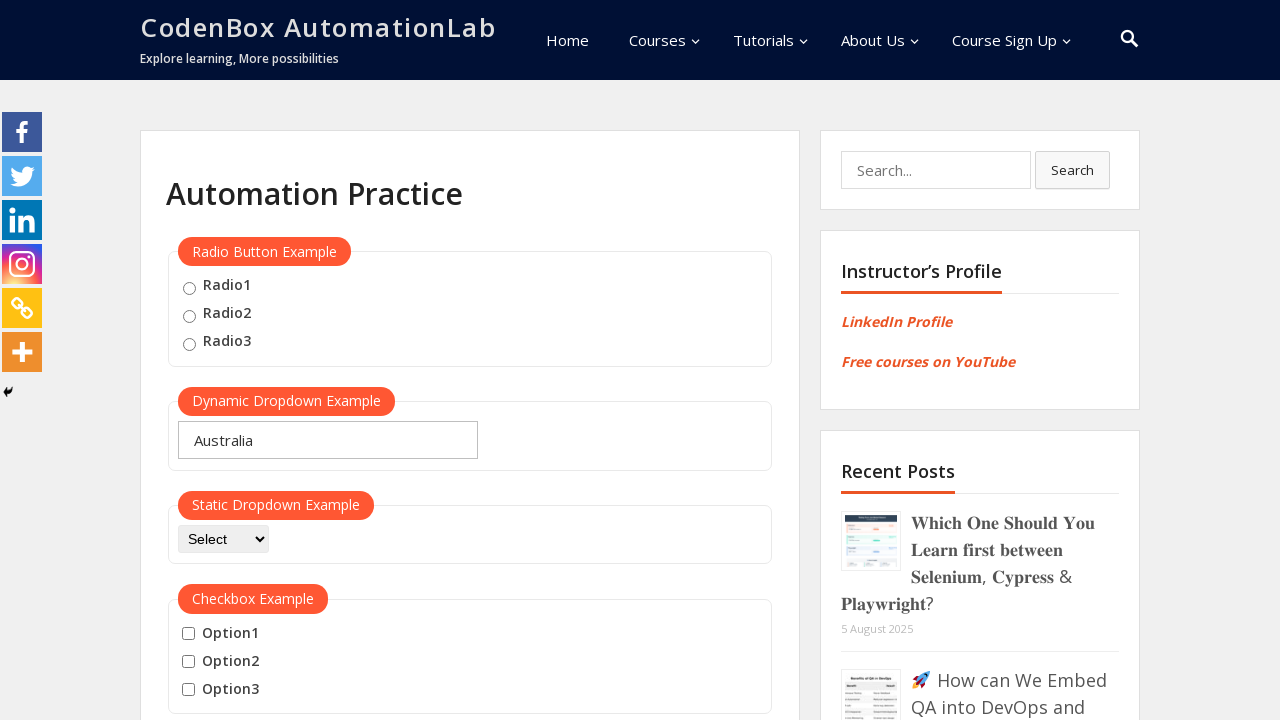